Tests clicking a button with dynamic ID on the UI Testing Playground website

Starting URL: http://uitestingplayground.com/dynamicid

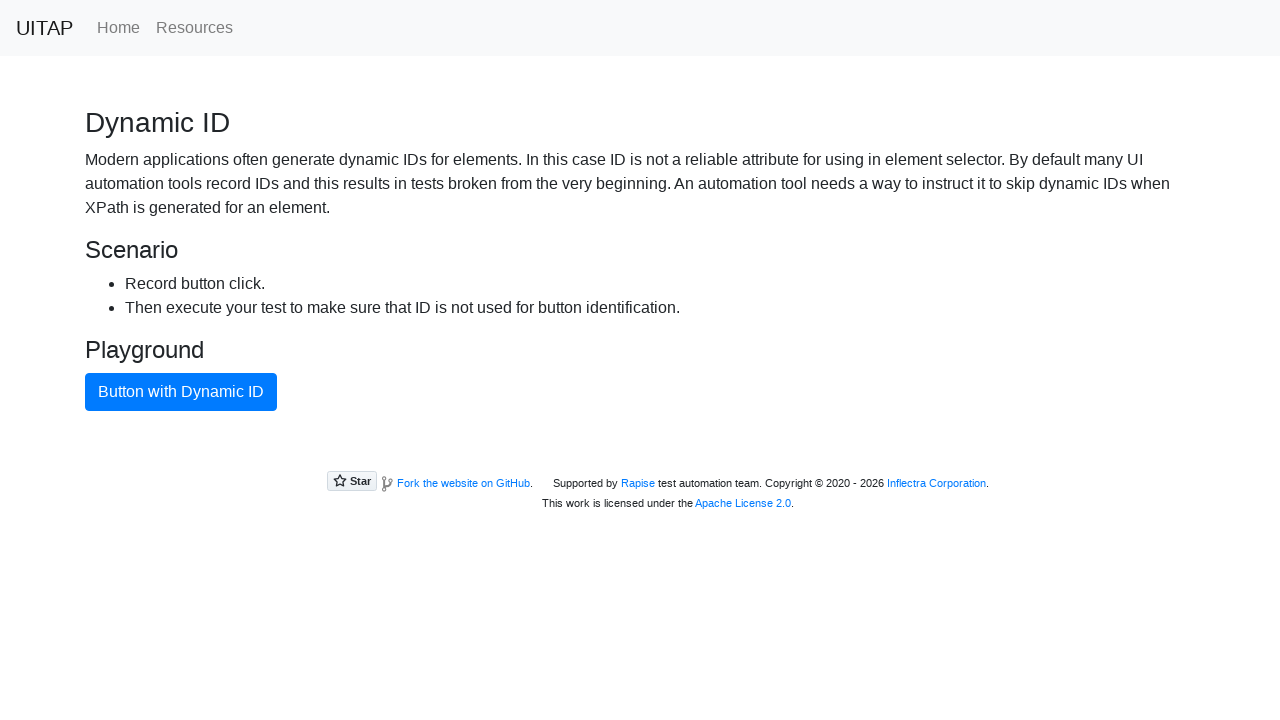

Navigated to UI Testing Playground dynamic ID page
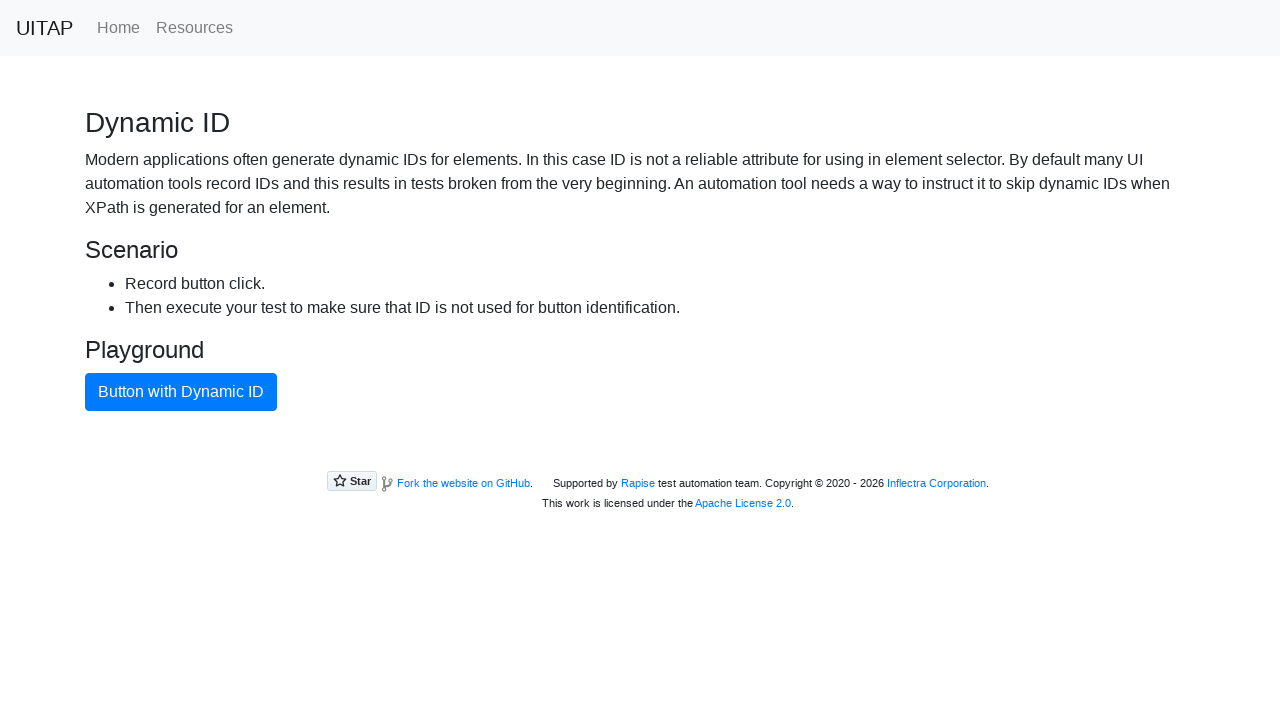

Clicked the blue button with dynamic ID at (181, 392) on [class="btn btn-primary"]
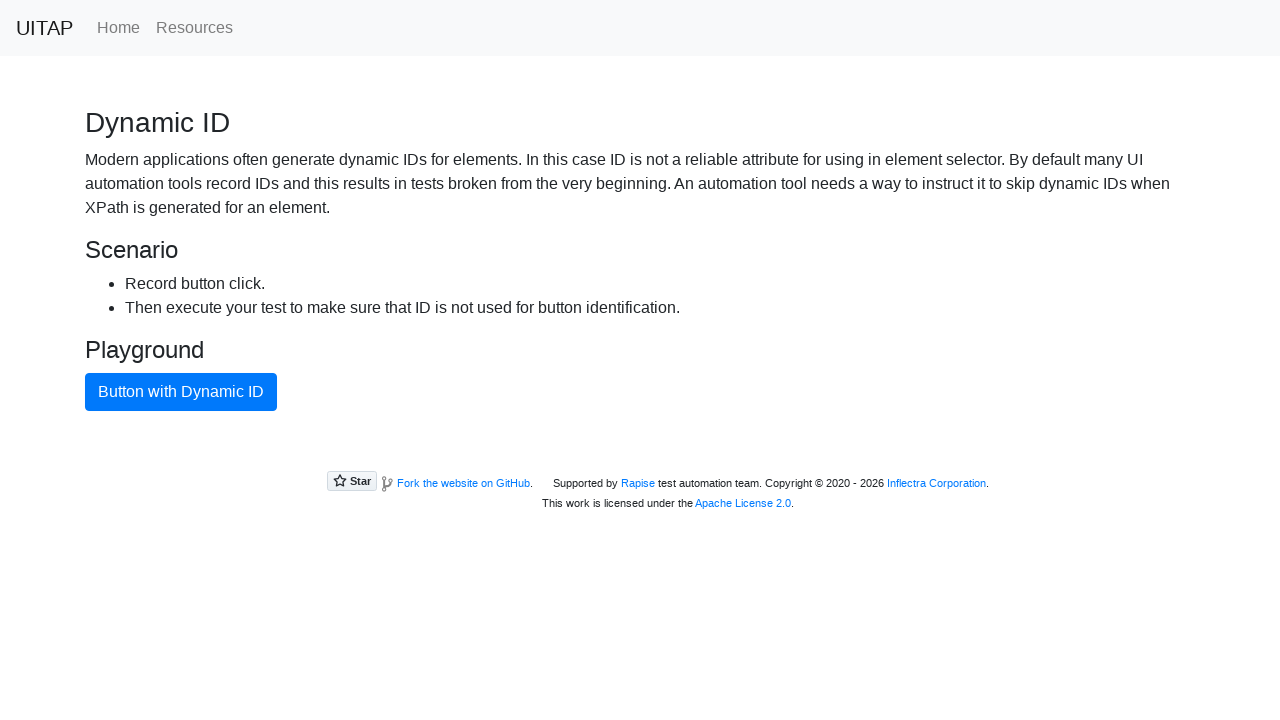

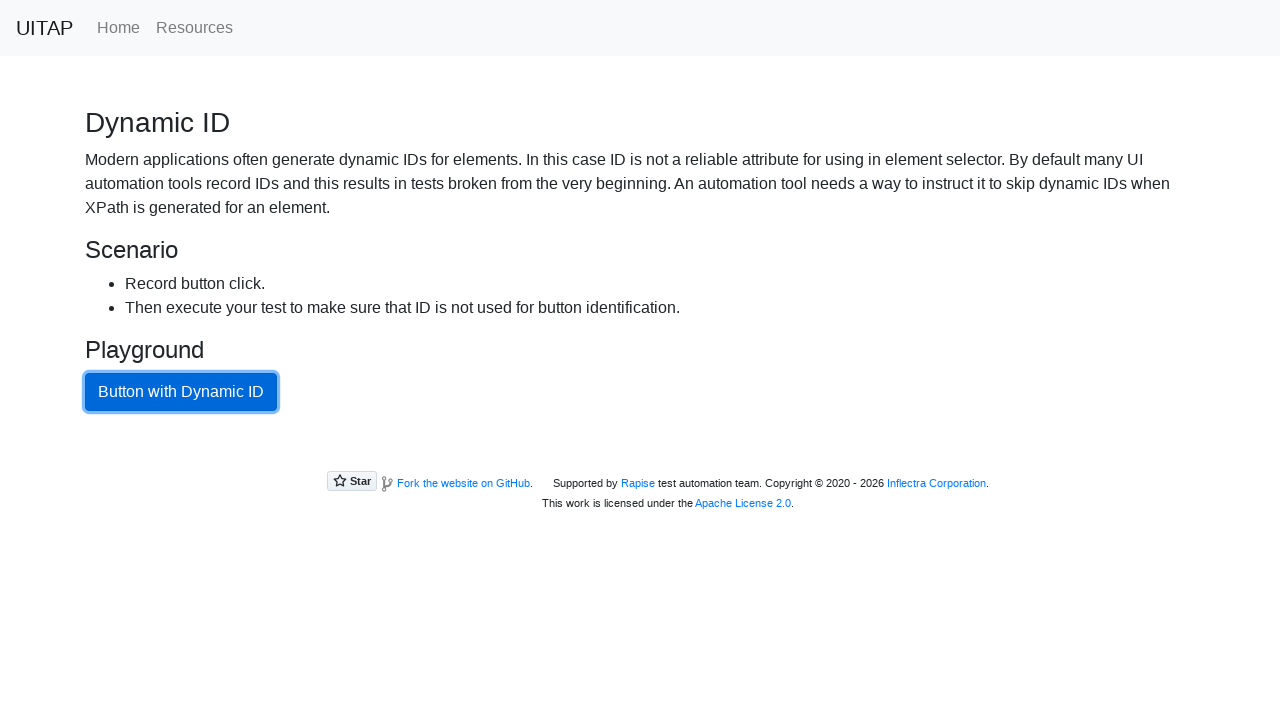